Tests hover functionality by hovering over an avatar image and verifying that the hidden caption/user information becomes visible.

Starting URL: http://the-internet.herokuapp.com/hovers

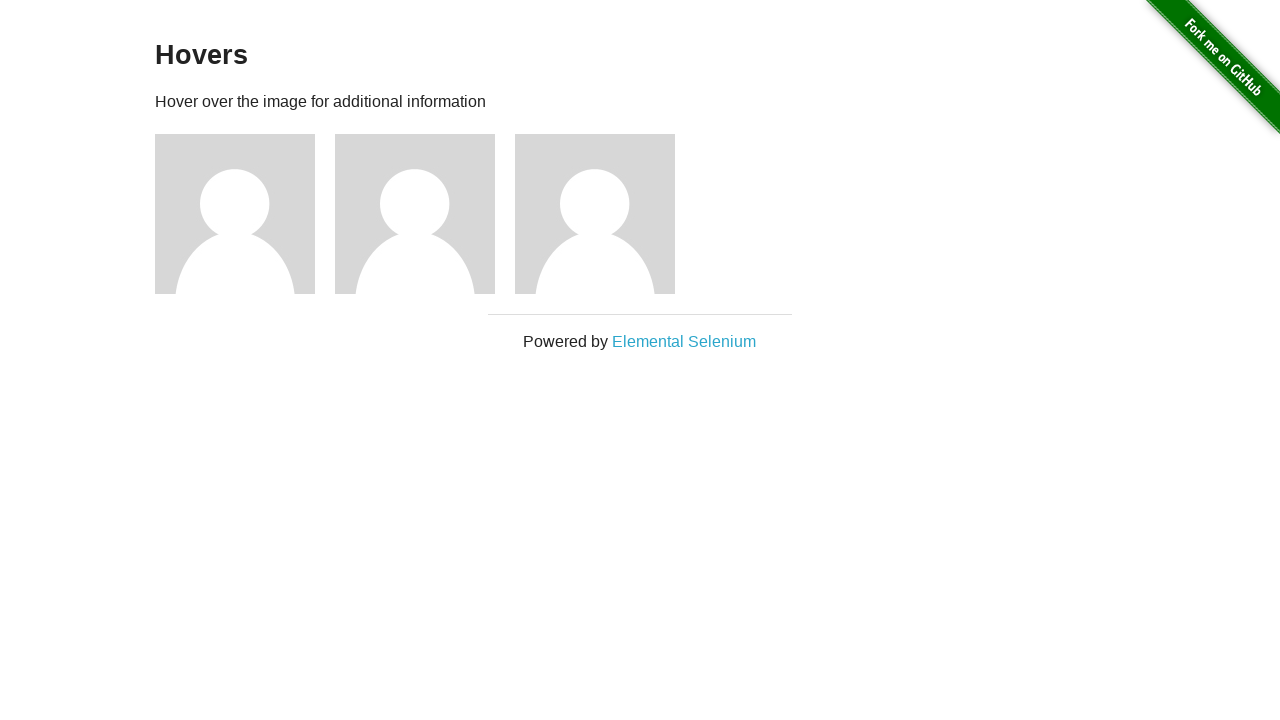

Located the first avatar figure element
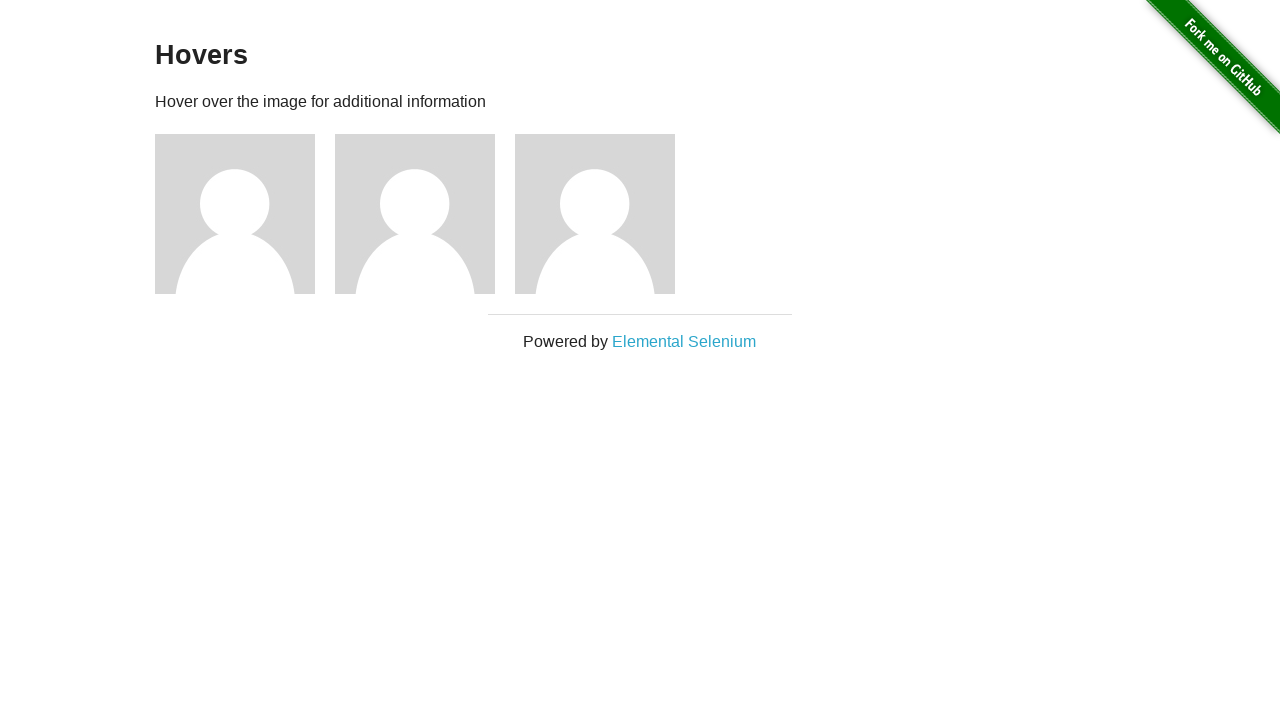

Hovered over the avatar image at (245, 214) on .figure >> nth=0
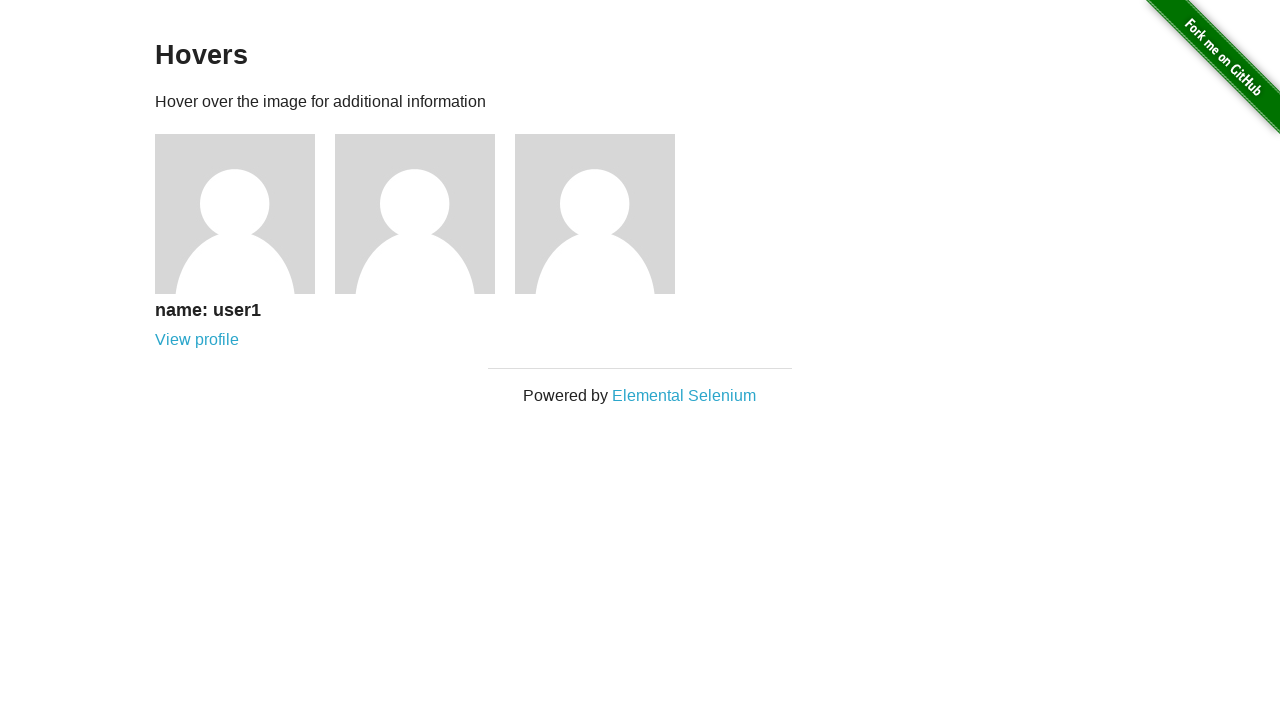

Waited for figcaption element to appear
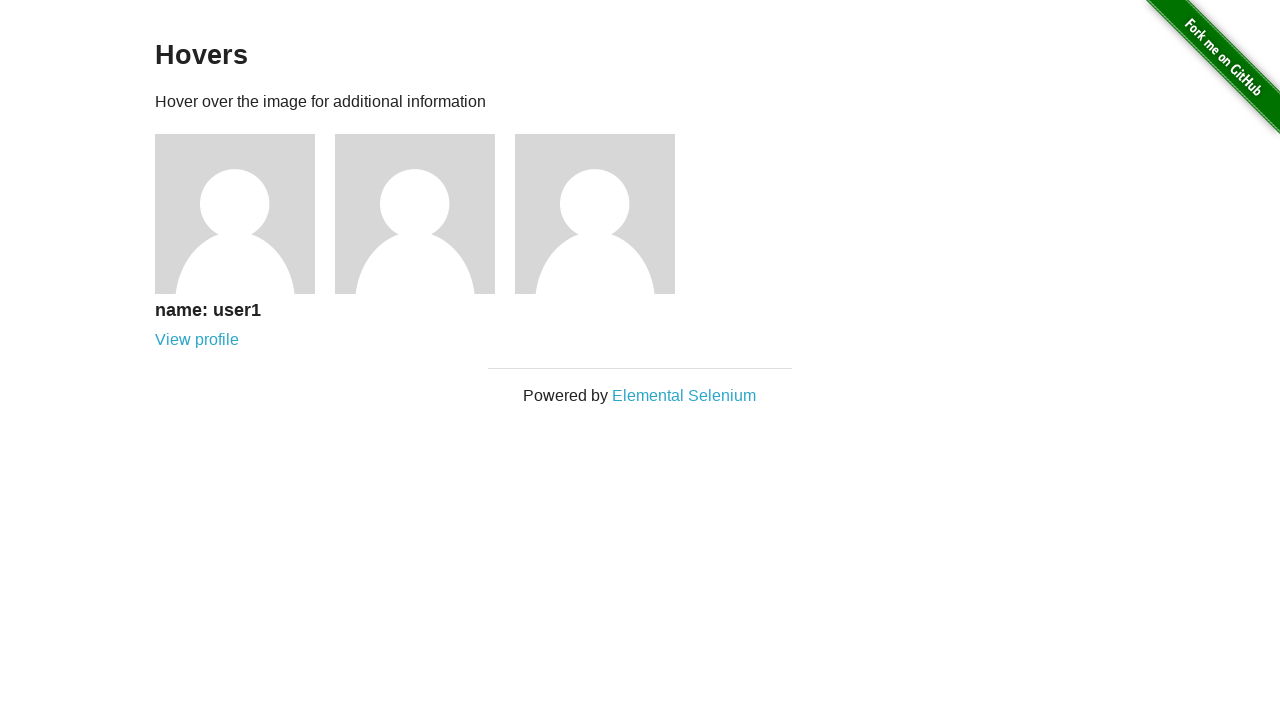

Located the figcaption element
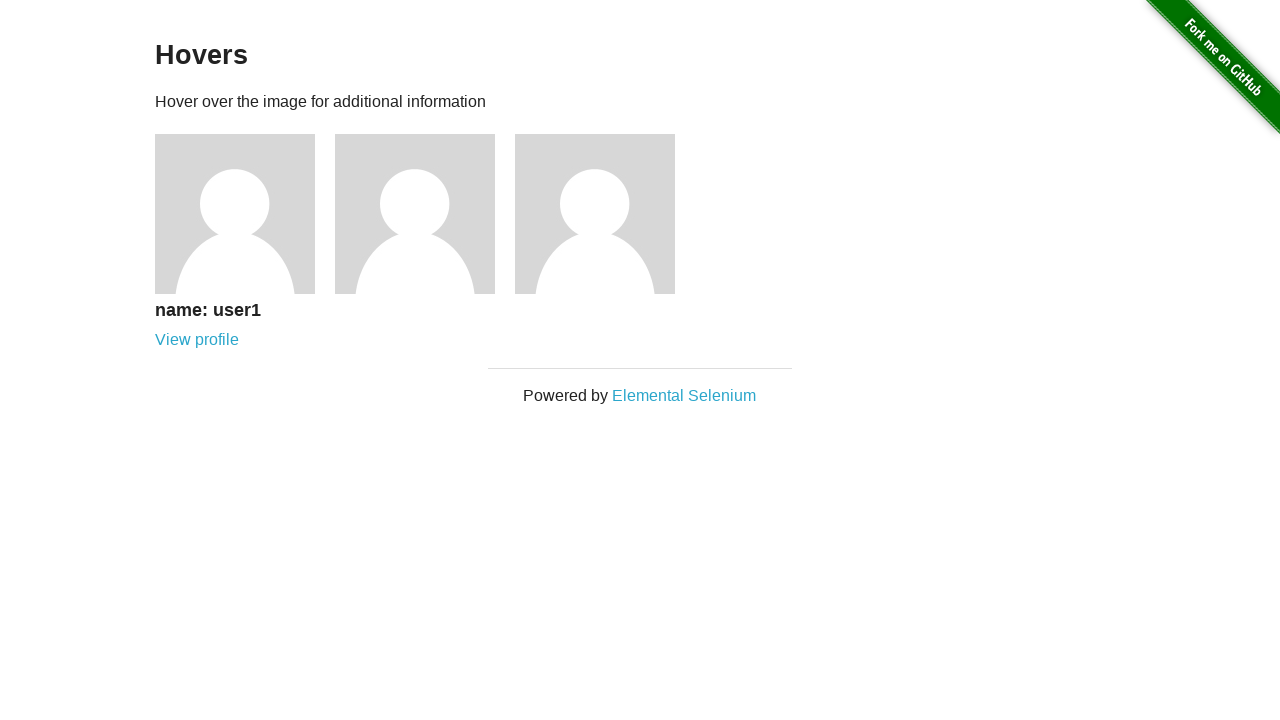

Verified that the caption/user information is visible after hover
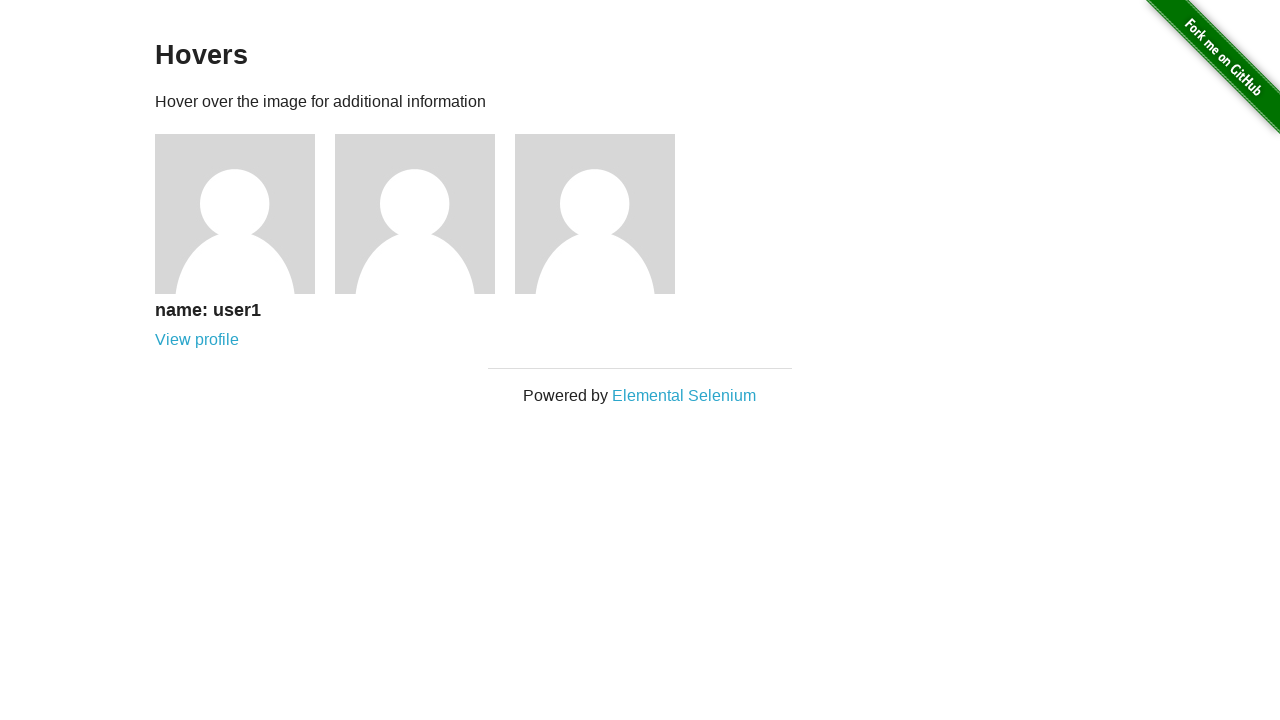

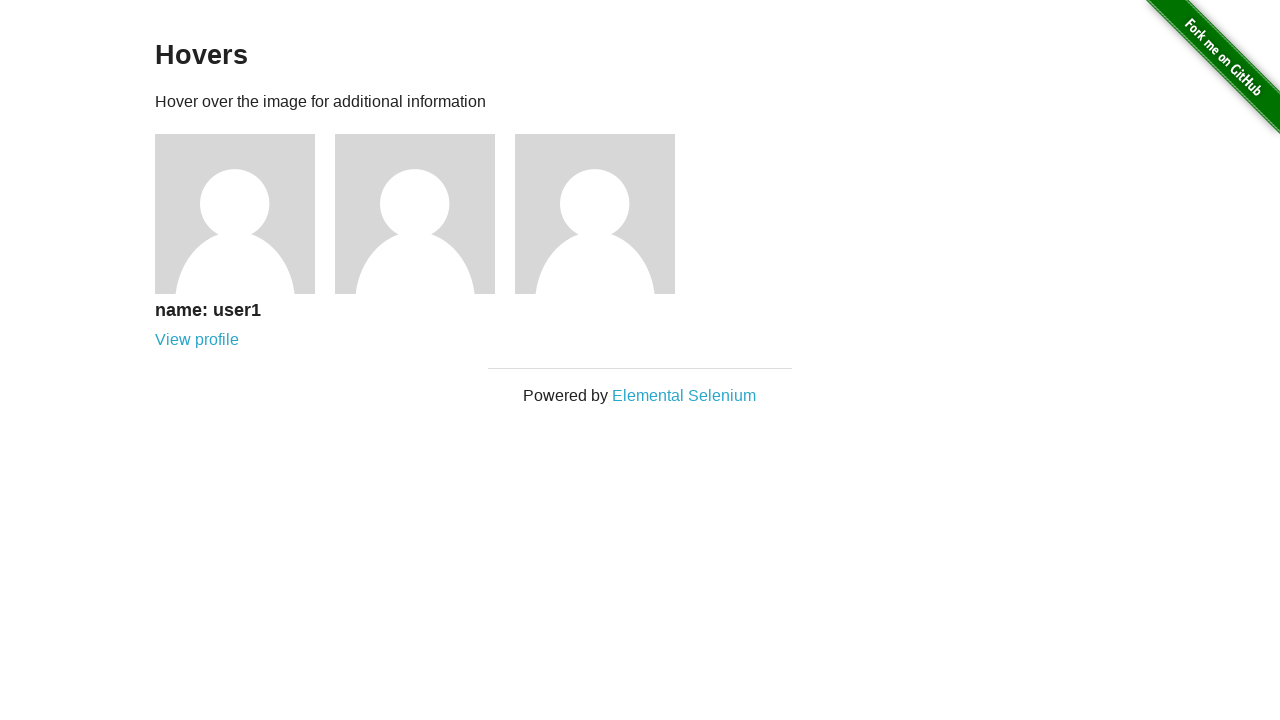